Tests a registration form by filling in first name, username, selecting gender, entering date of birth, and selecting department from a dropdown using randomly generated fake data.

Starting URL: https://practice.cydeo.com/registration_form

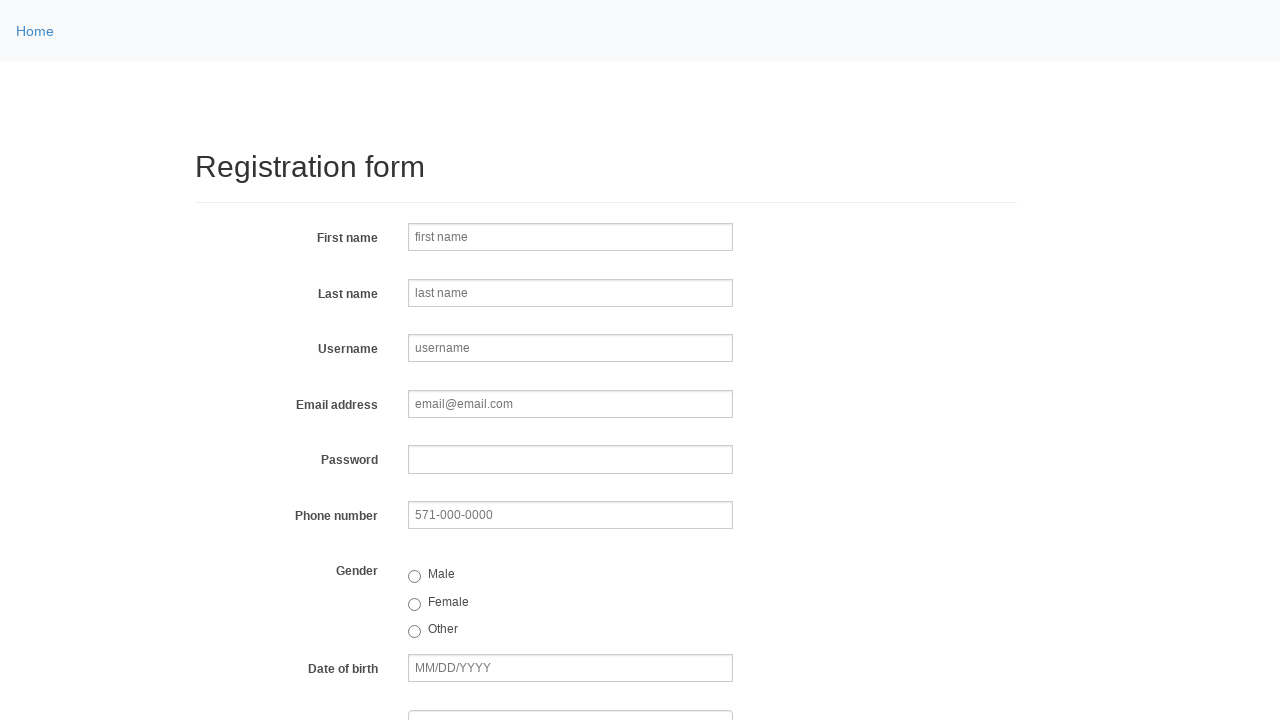

Filled first name field with 'Jennifer' on input[name='firstname']
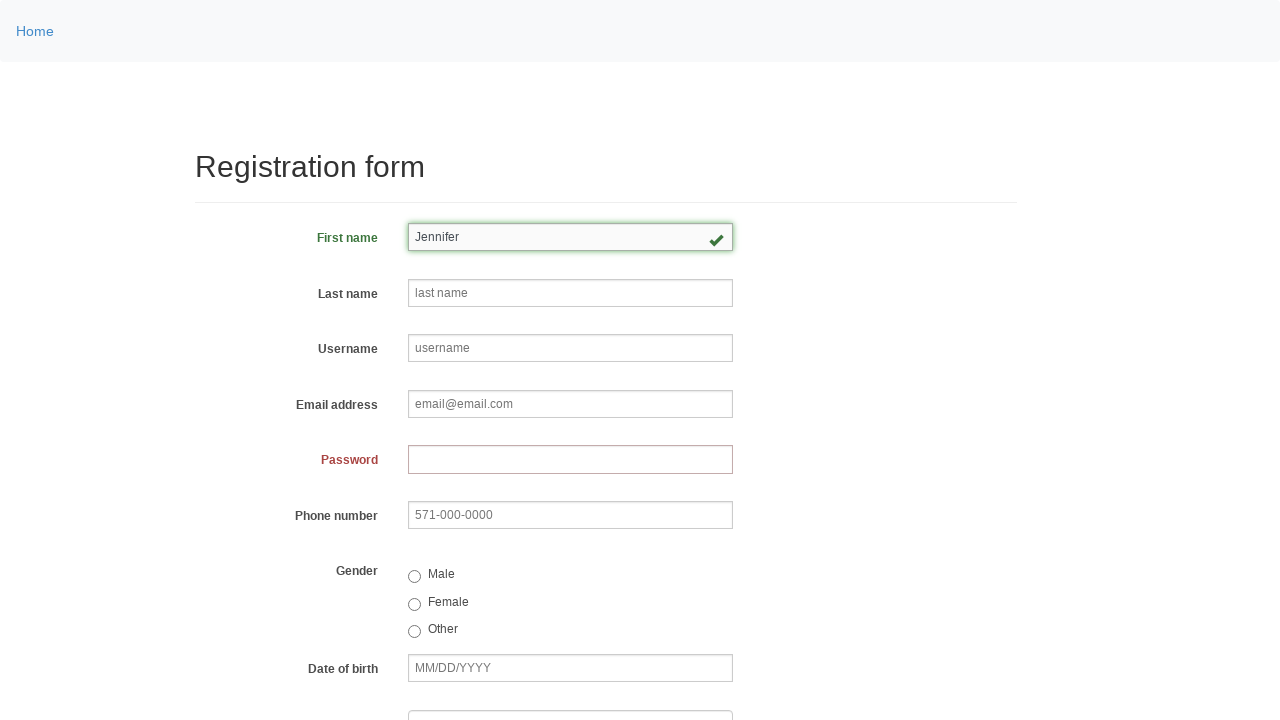

Filled last name field with 'Thompson' on input[name='lastname']
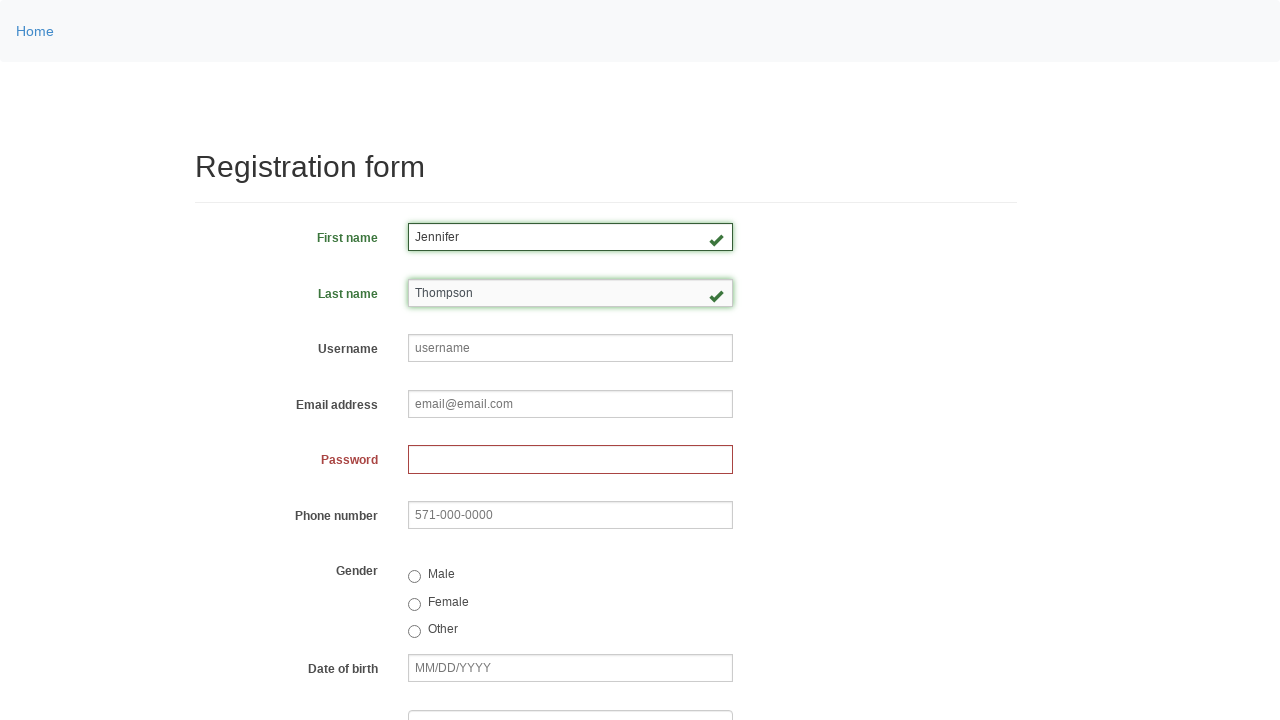

Filled username field with 'jthompson2847' on input[name='username']
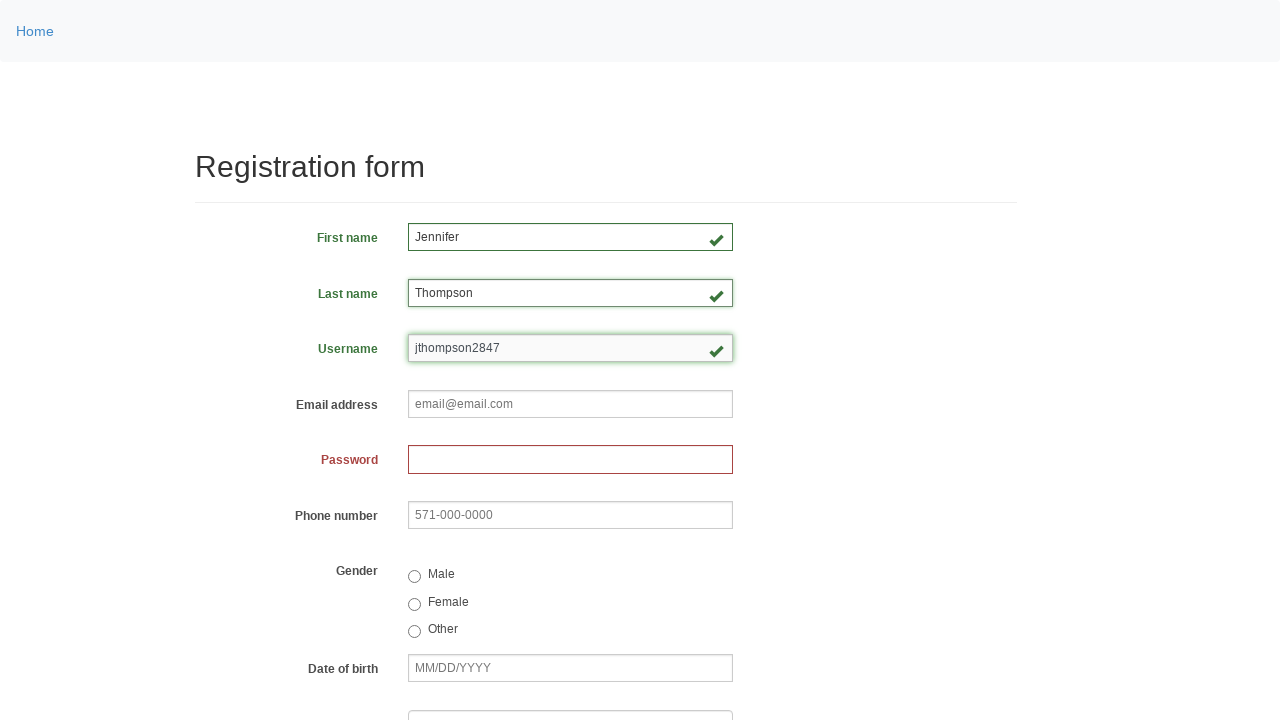

Filled email field with 'jennifer.thompson@example.com' on input[name='email']
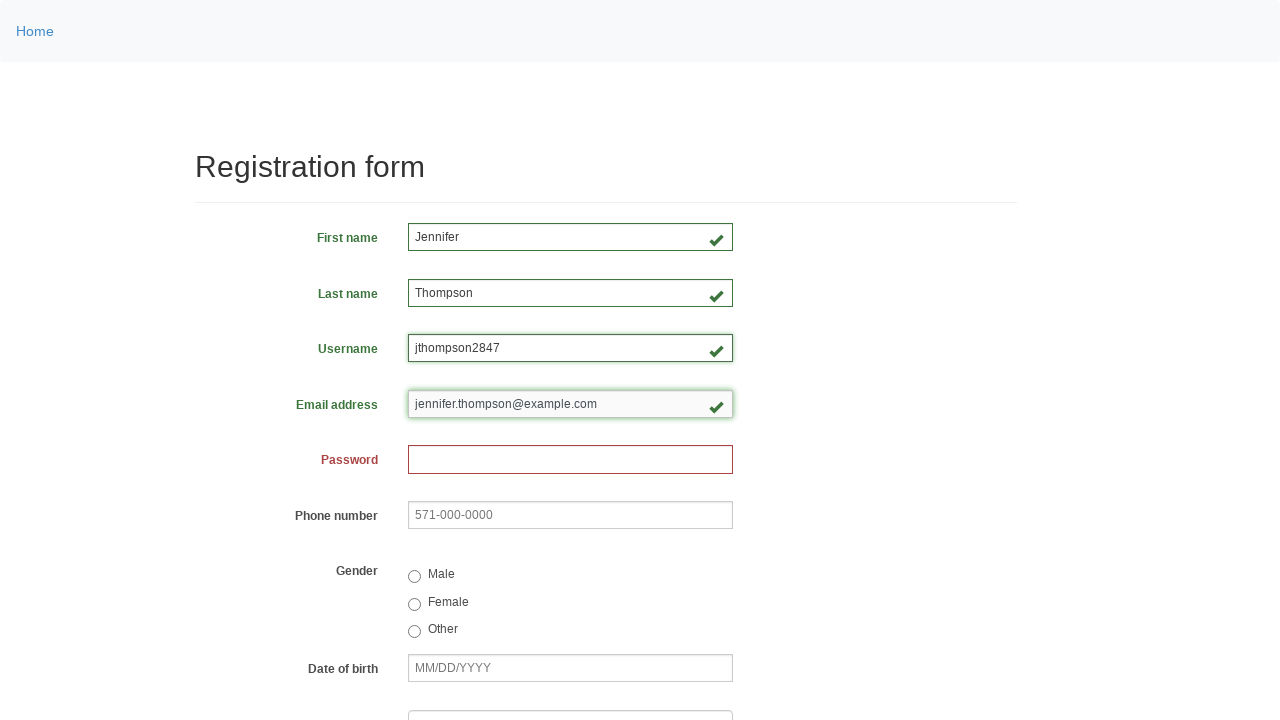

Filled password field with 'SecurePass123!' on input[name='password']
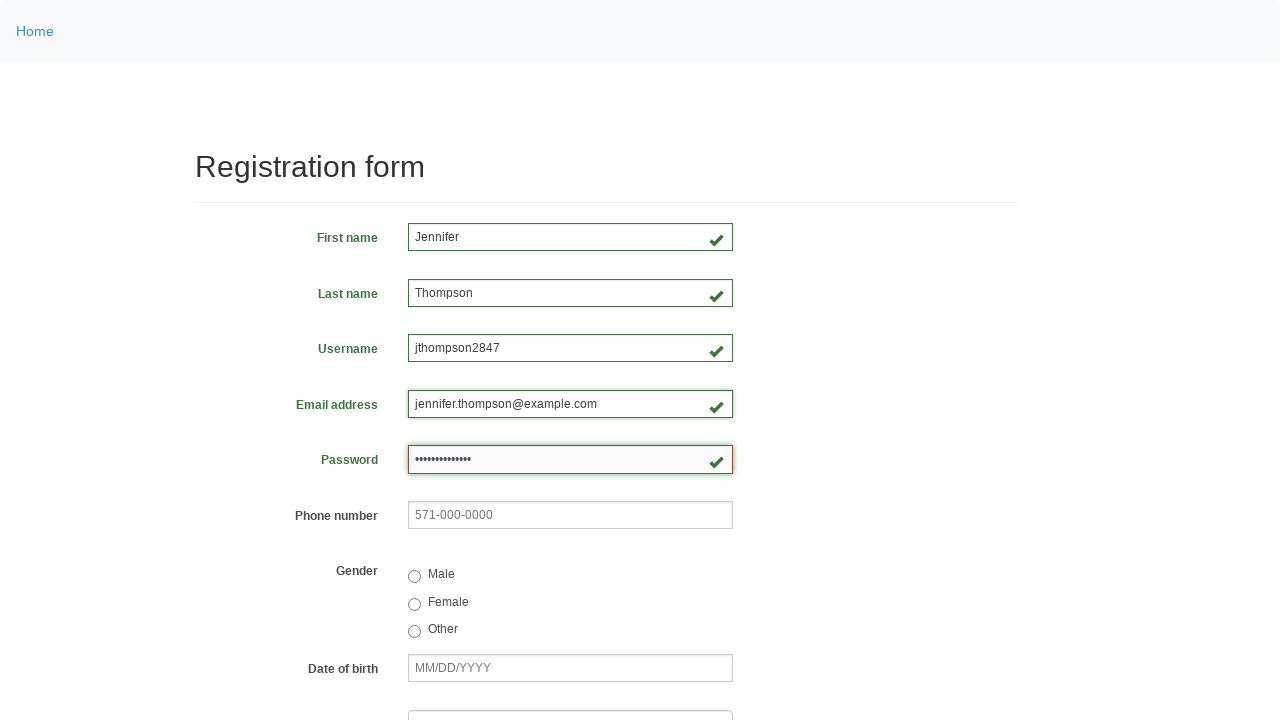

Filled phone number field with '571-234-5678' on input[name='phone']
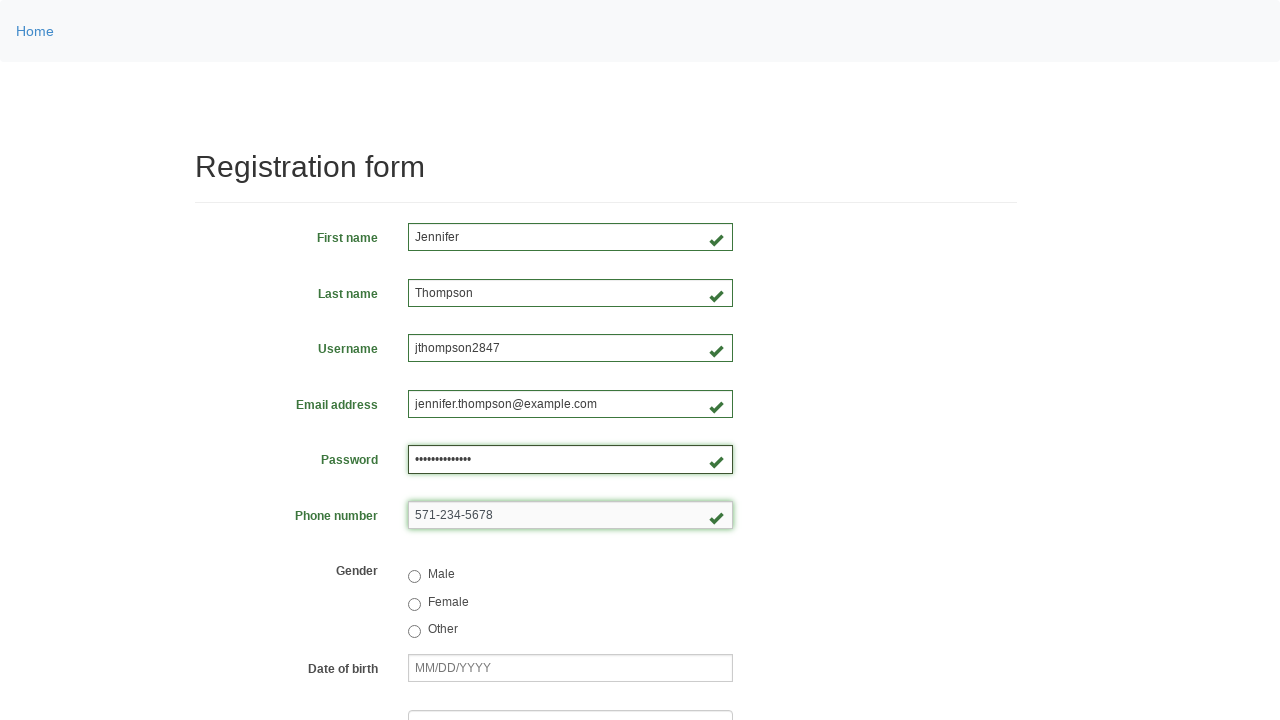

Selected gender option at index 0 at (414, 577) on input[type='radio'] >> nth=0
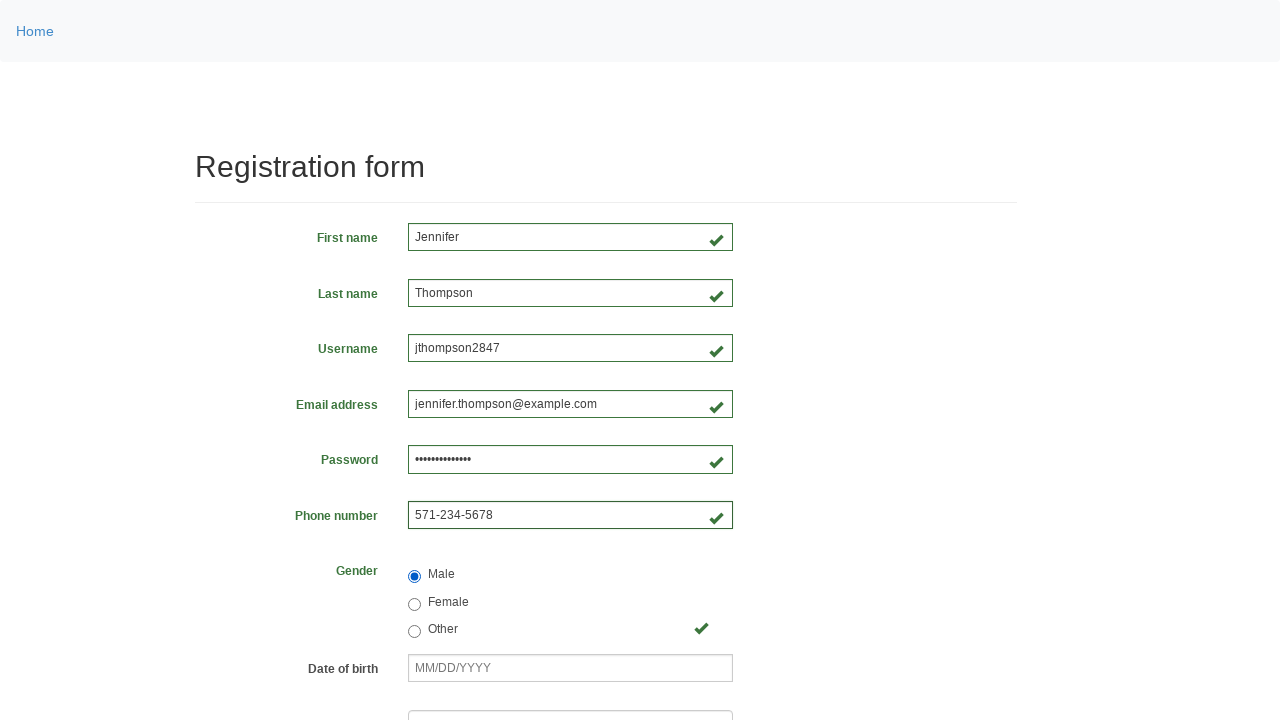

Filled date of birth field with '10/03/1980' on input[name='birthday']
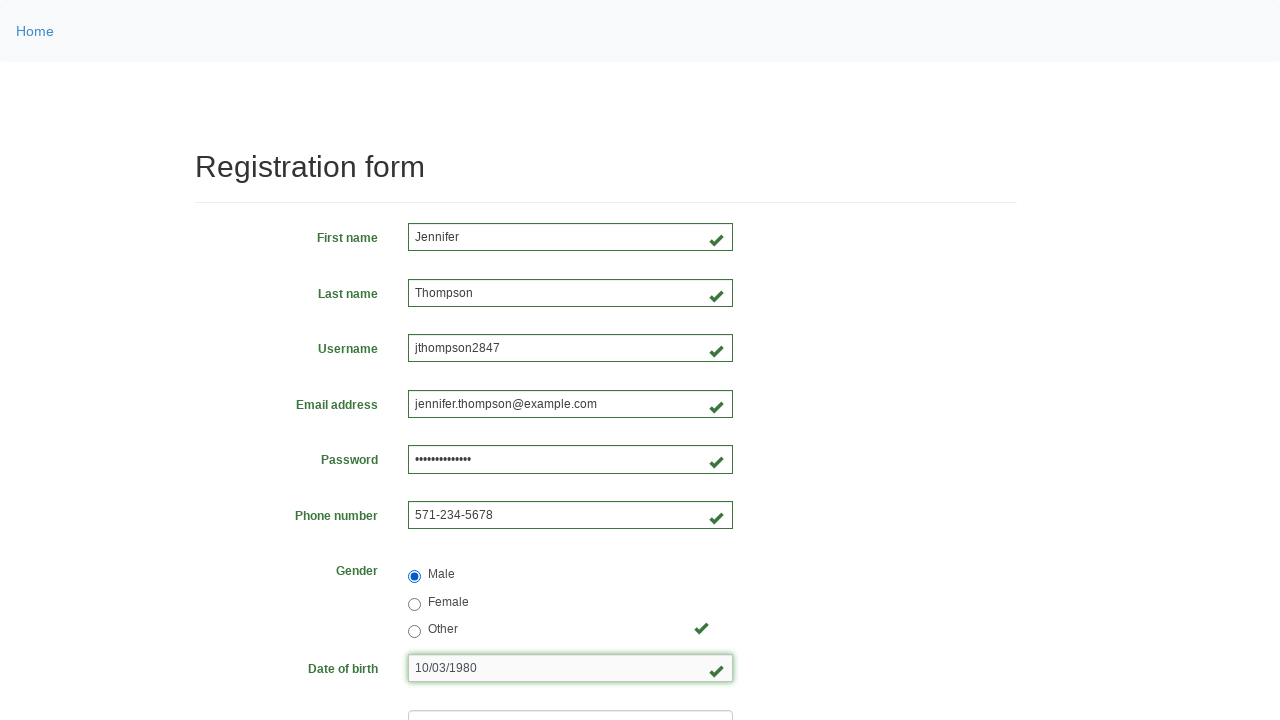

Selected department from dropdown at index 2 on select[name='department']
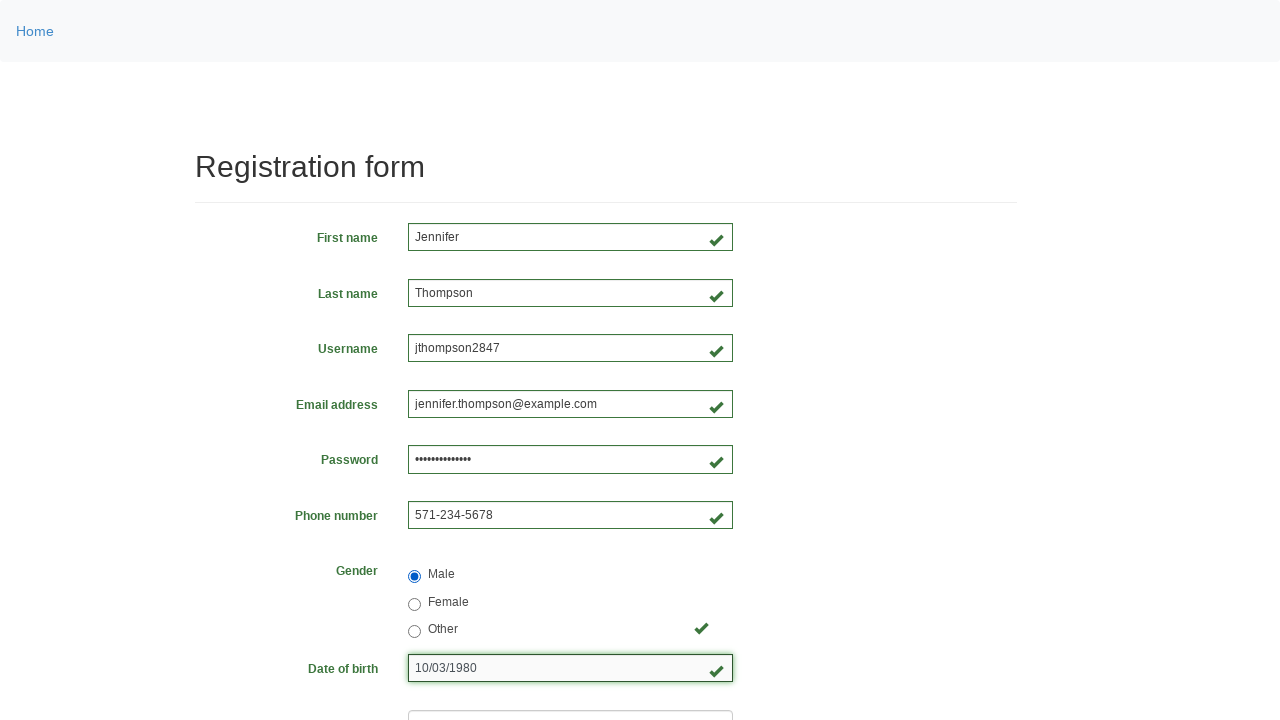

Selected job title from dropdown at index 2 on select[name='job_title']
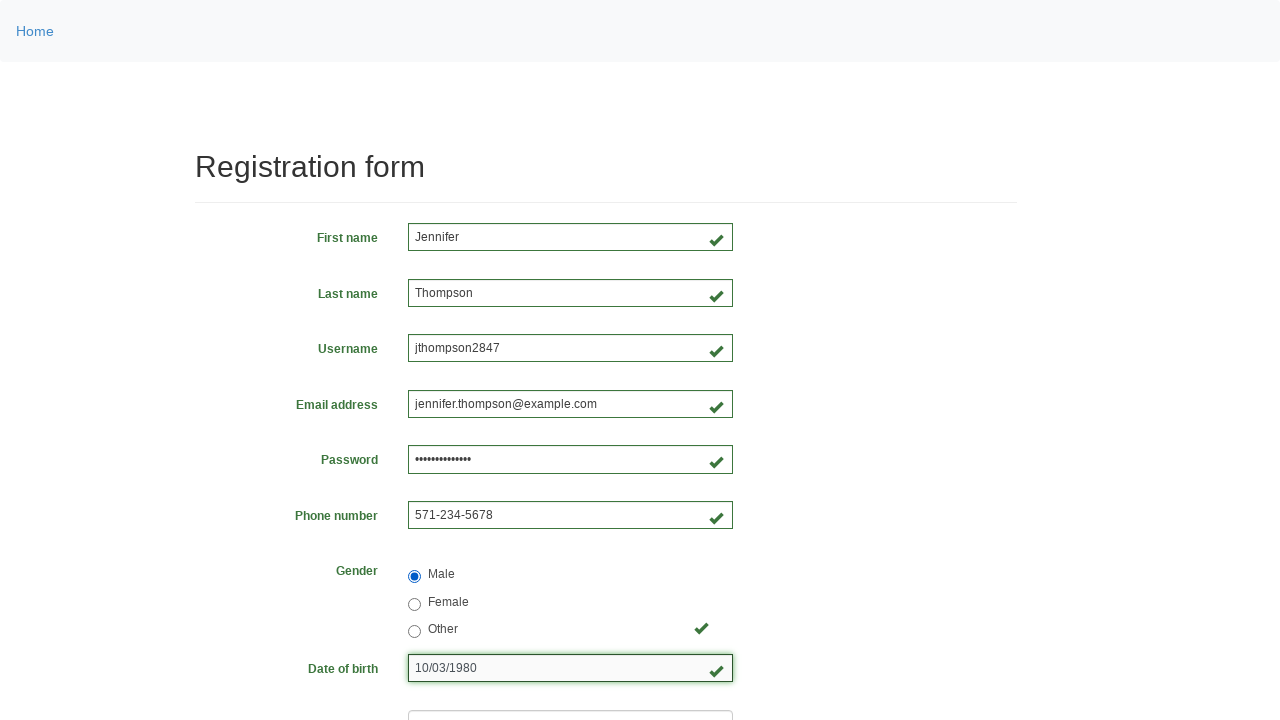

Checked JavaScript programming language checkbox at (520, 468) on input[value='javascript']
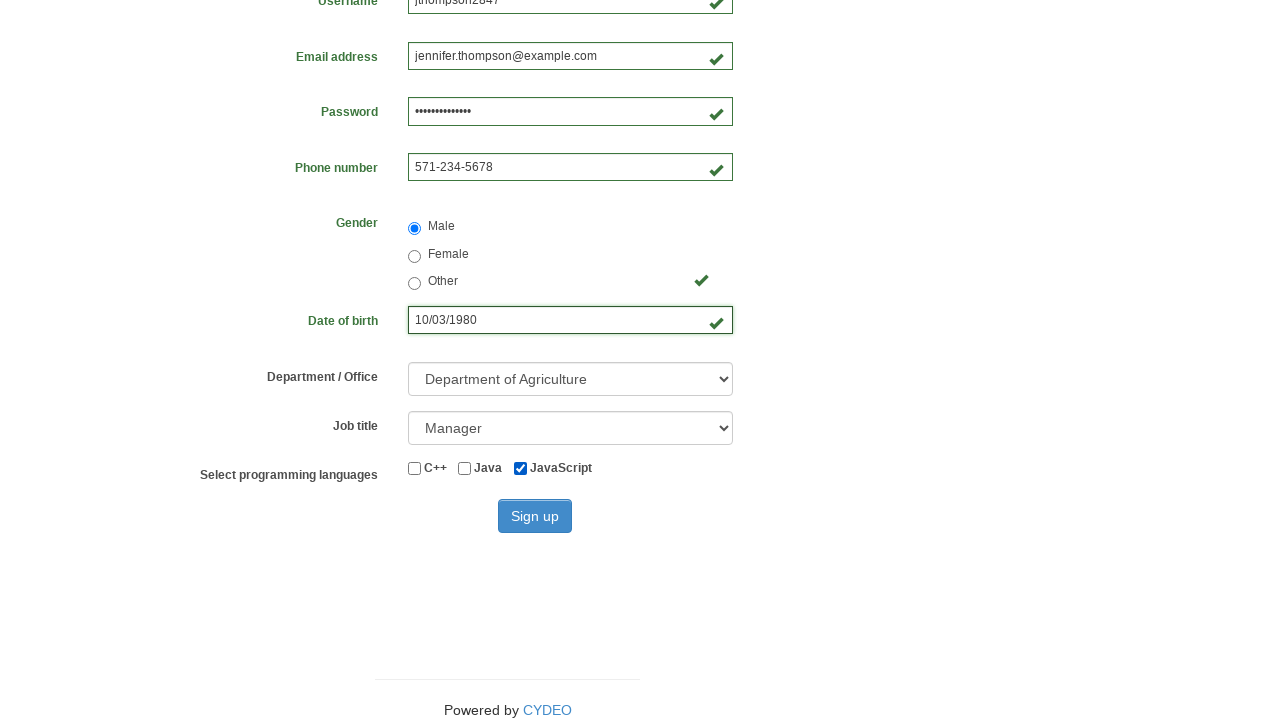

Clicked sign up button to submit registration form at (535, 516) on button[type='submit']
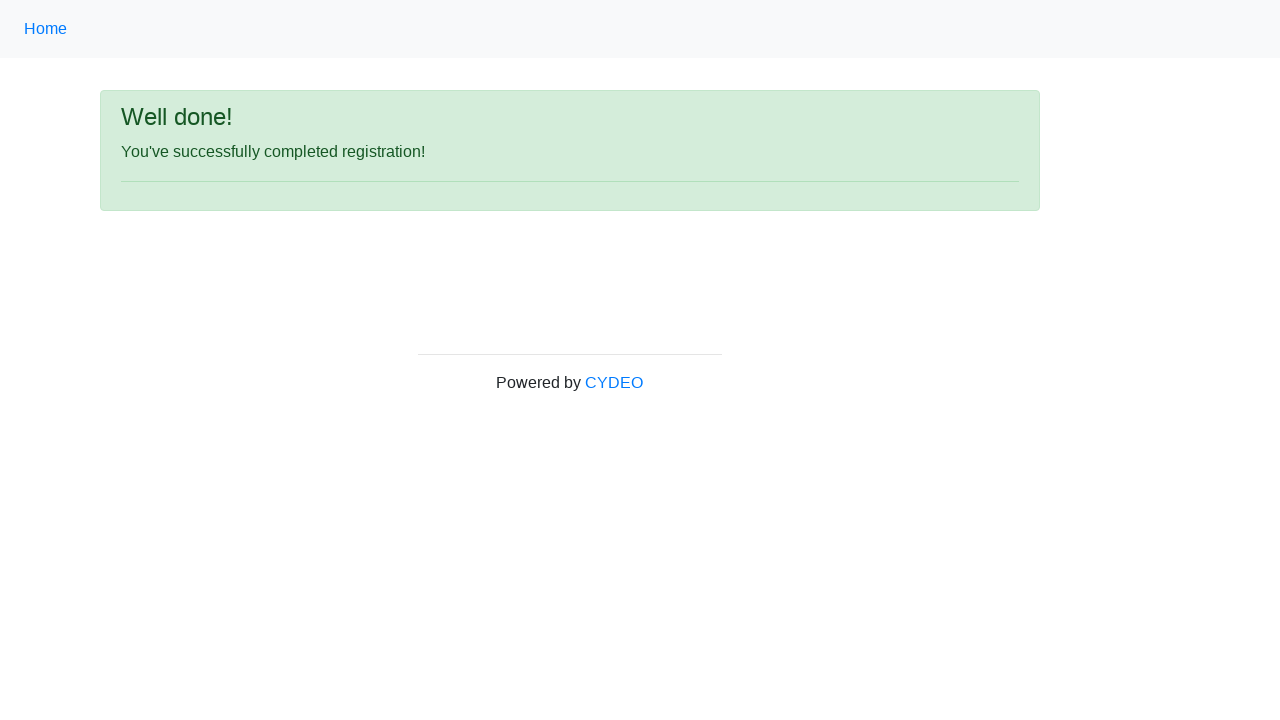

Confirmed successful registration message appeared
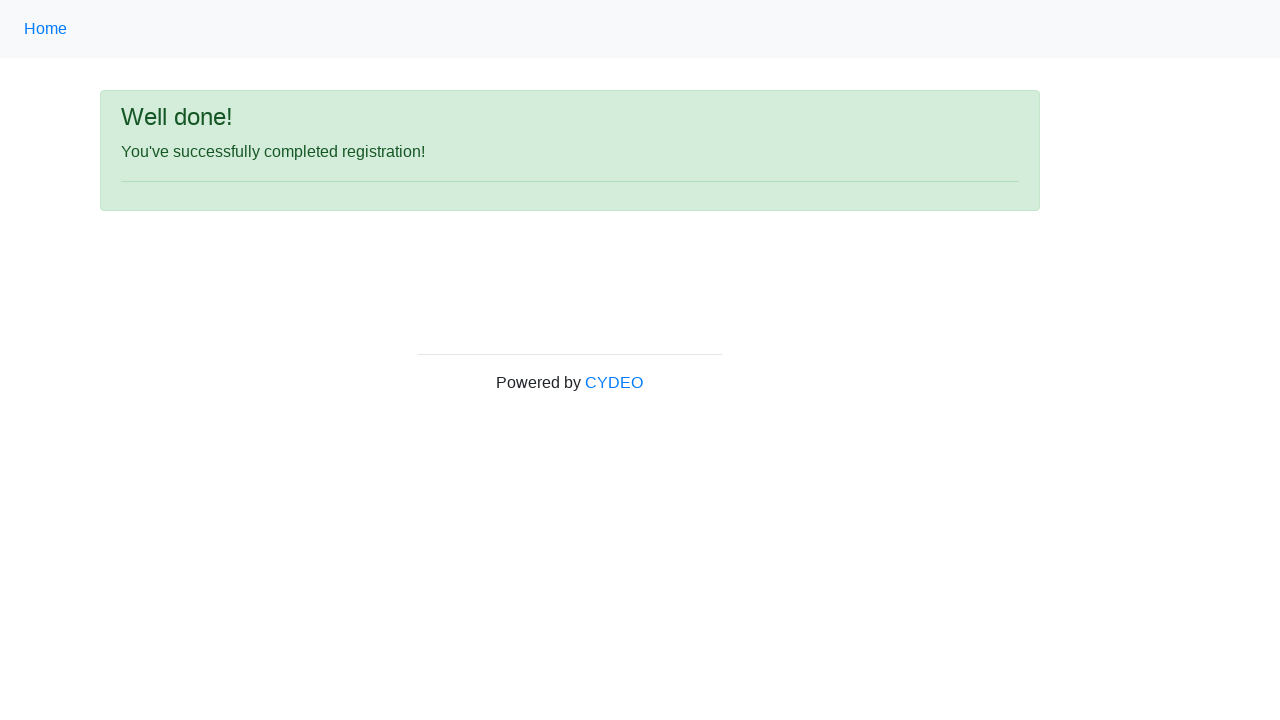

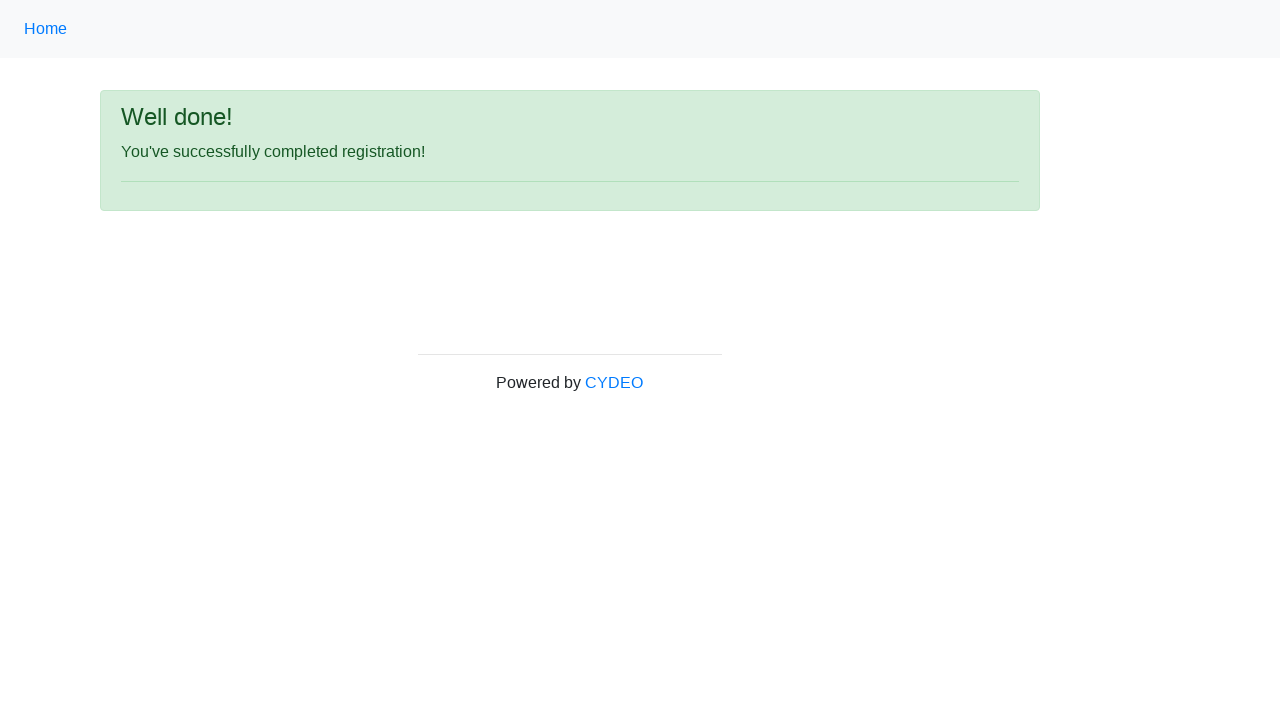